Tests various button interactions including clicking to navigate, verifying page title, and checking button properties like position, color, and dimensions

Starting URL: https://www.leafground.com/button.xhtml

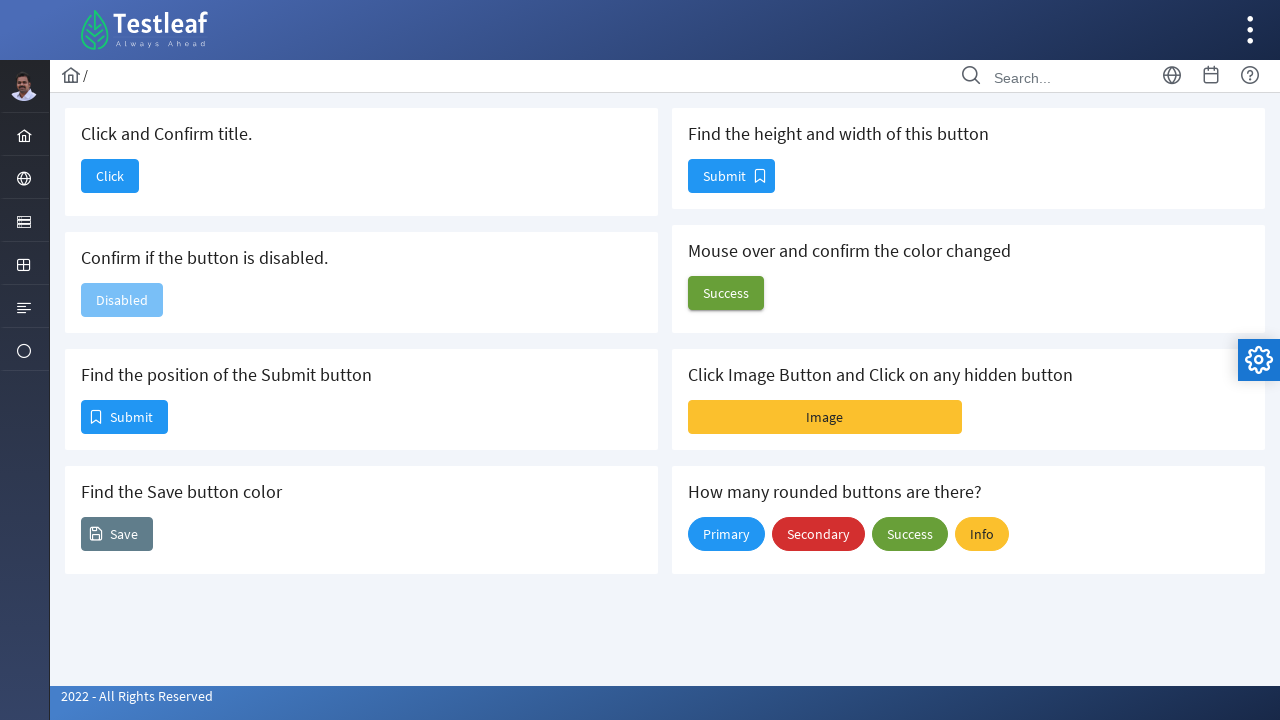

Clicked button to navigate to Dashboard at (110, 176) on button#j_idt88\:j_idt90
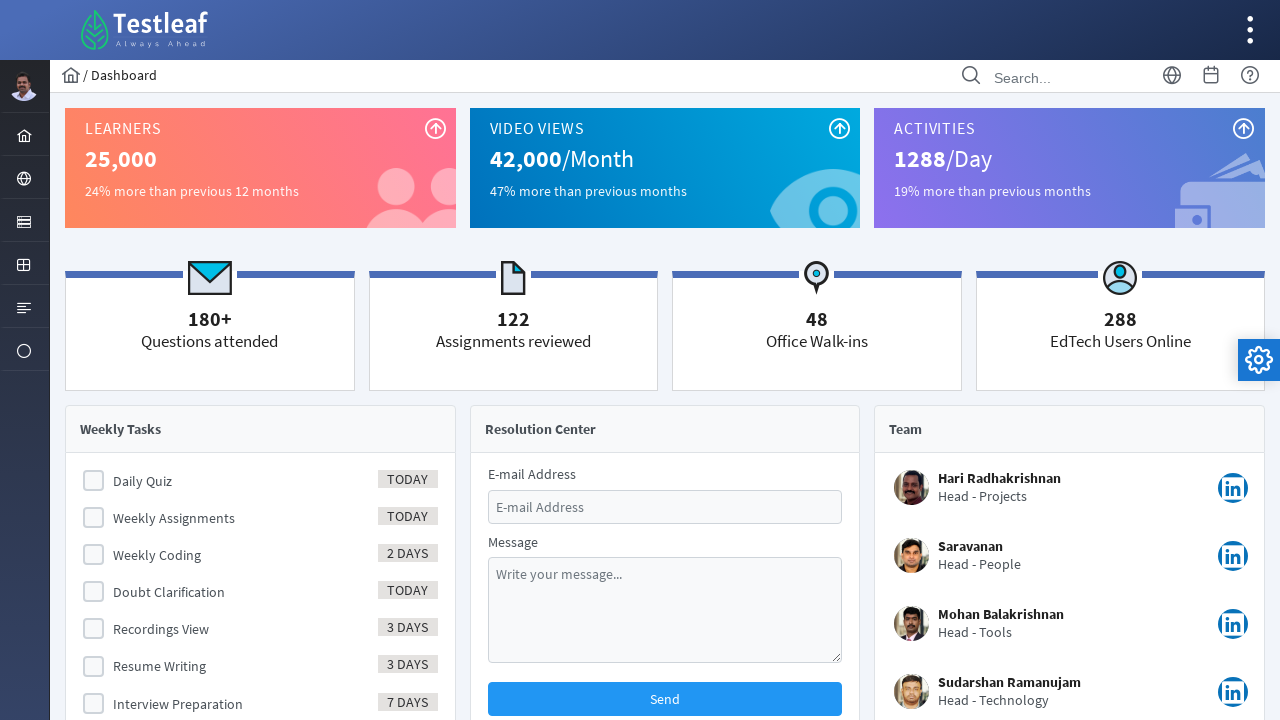

Verified page title is 'Dashboard'
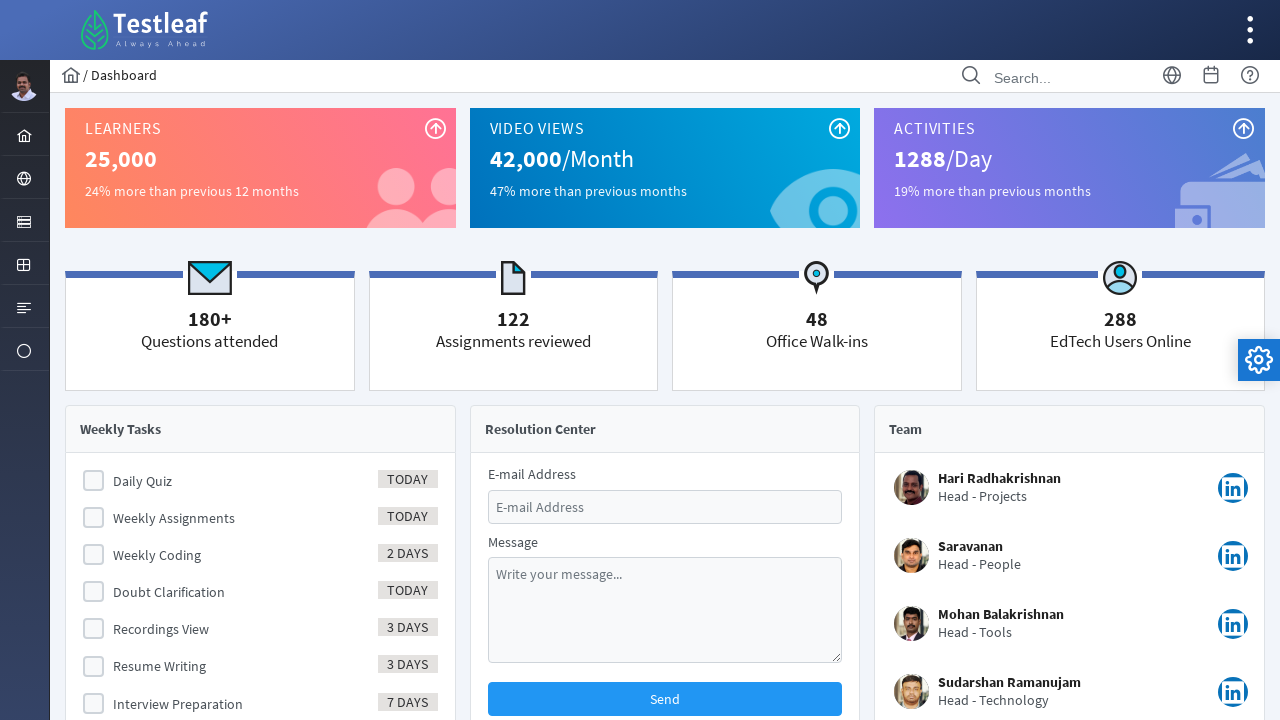

Navigated back to button test page
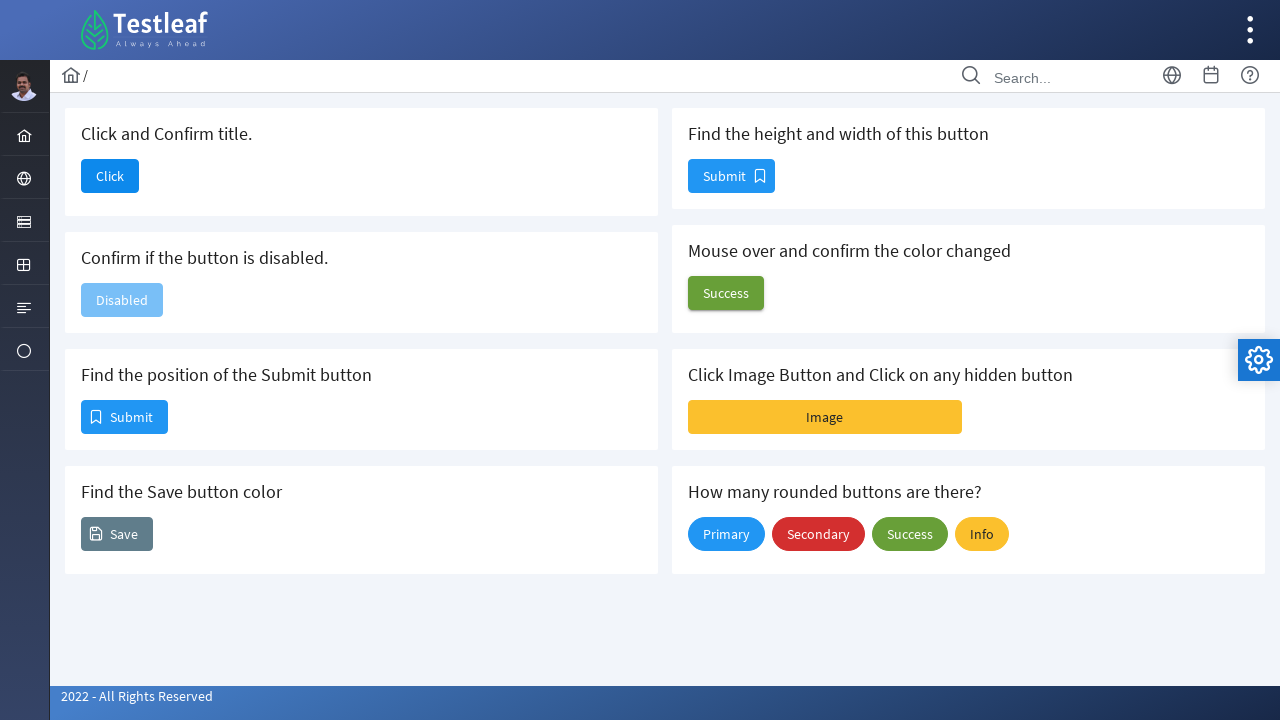

Retrieved Submit button bounding box
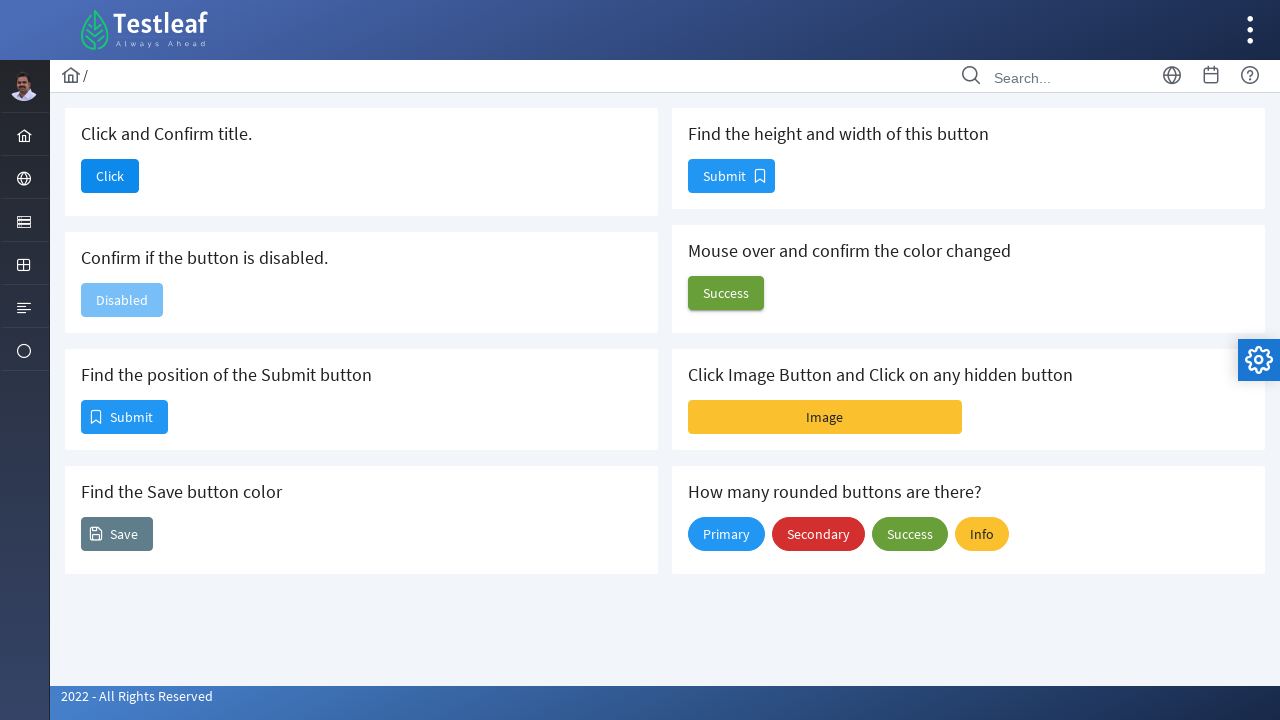

Logged Submit button position: X=688, Y=159
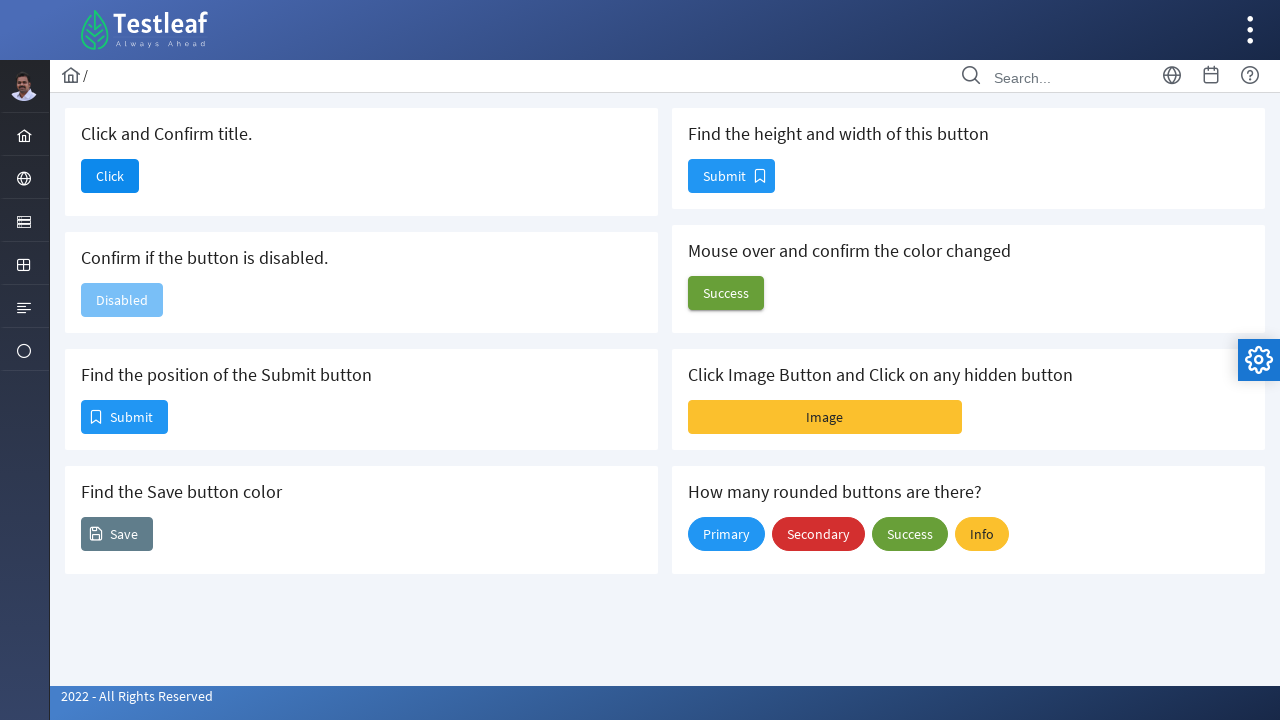

Retrieved Save button color: rgb(96, 125, 139)
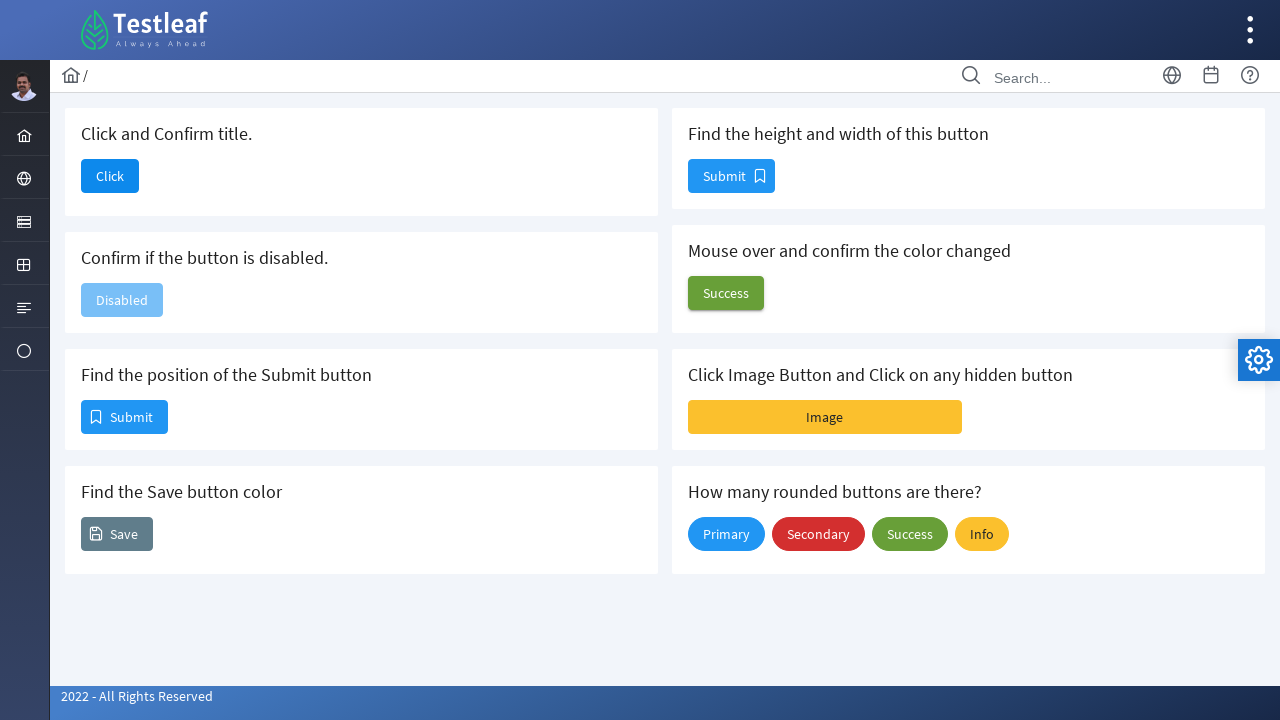

Retrieved Submit button dimensions
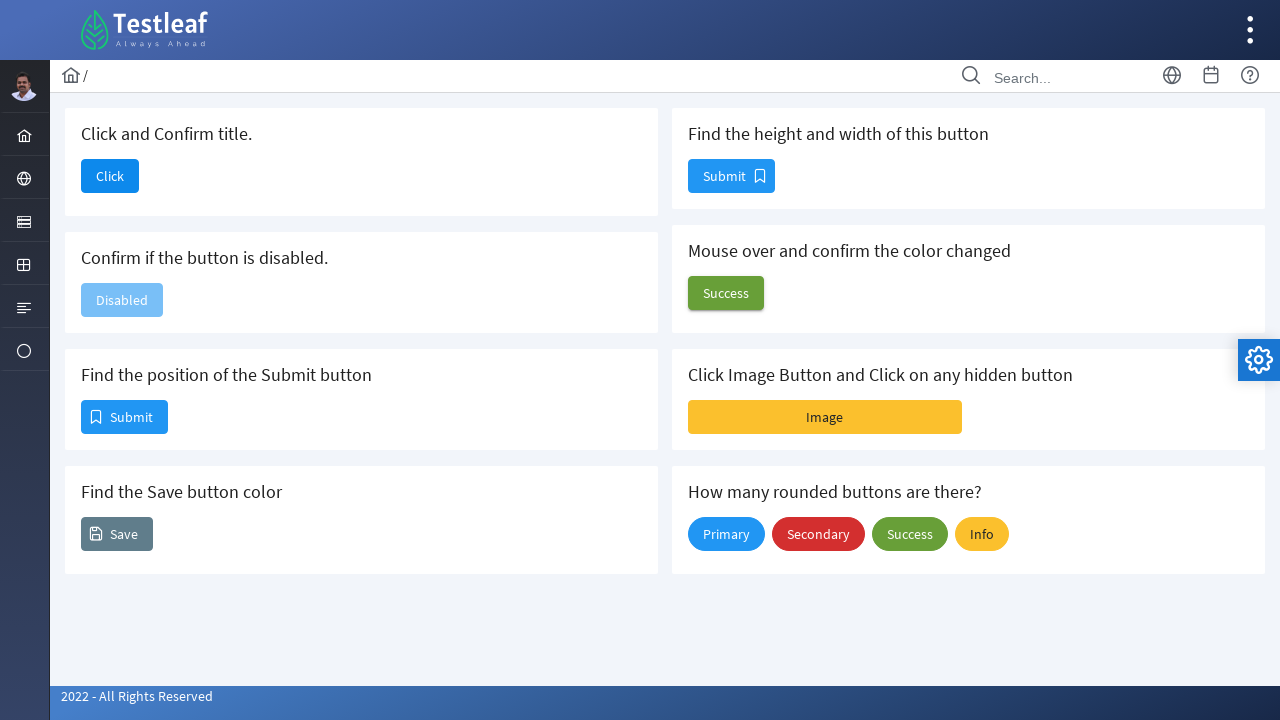

Logged Submit button dimensions: height=34, width=87
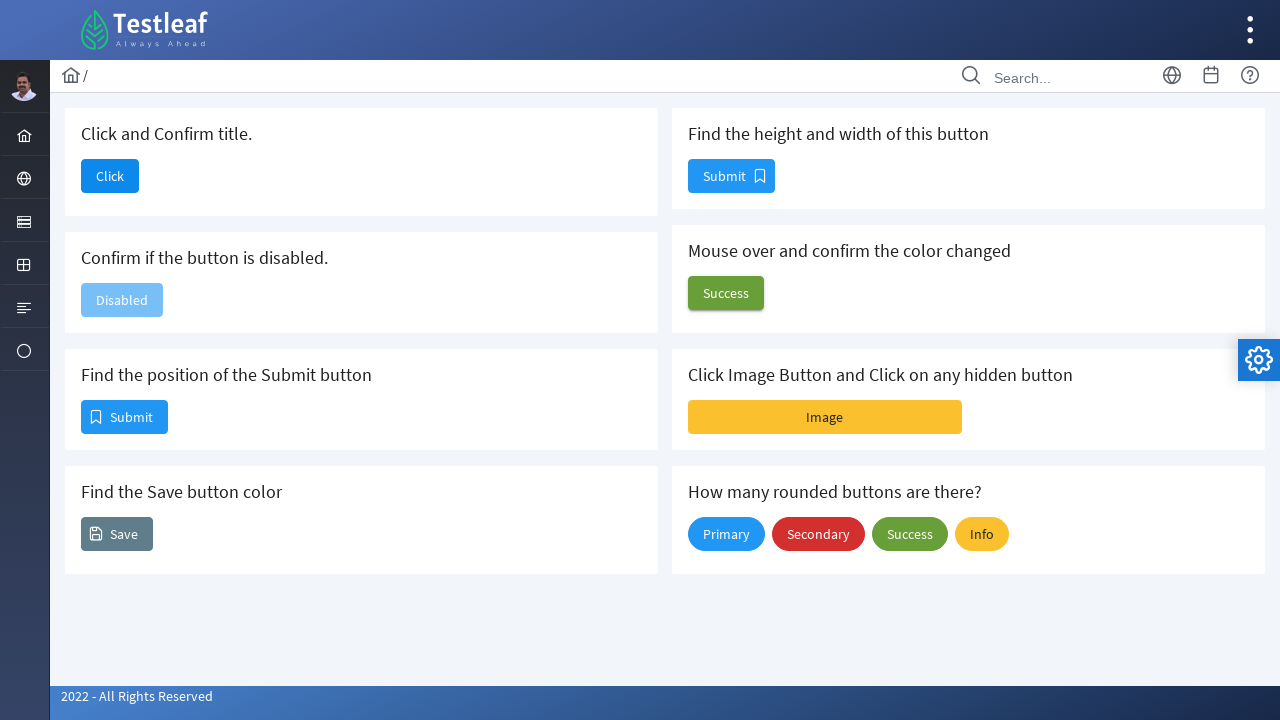

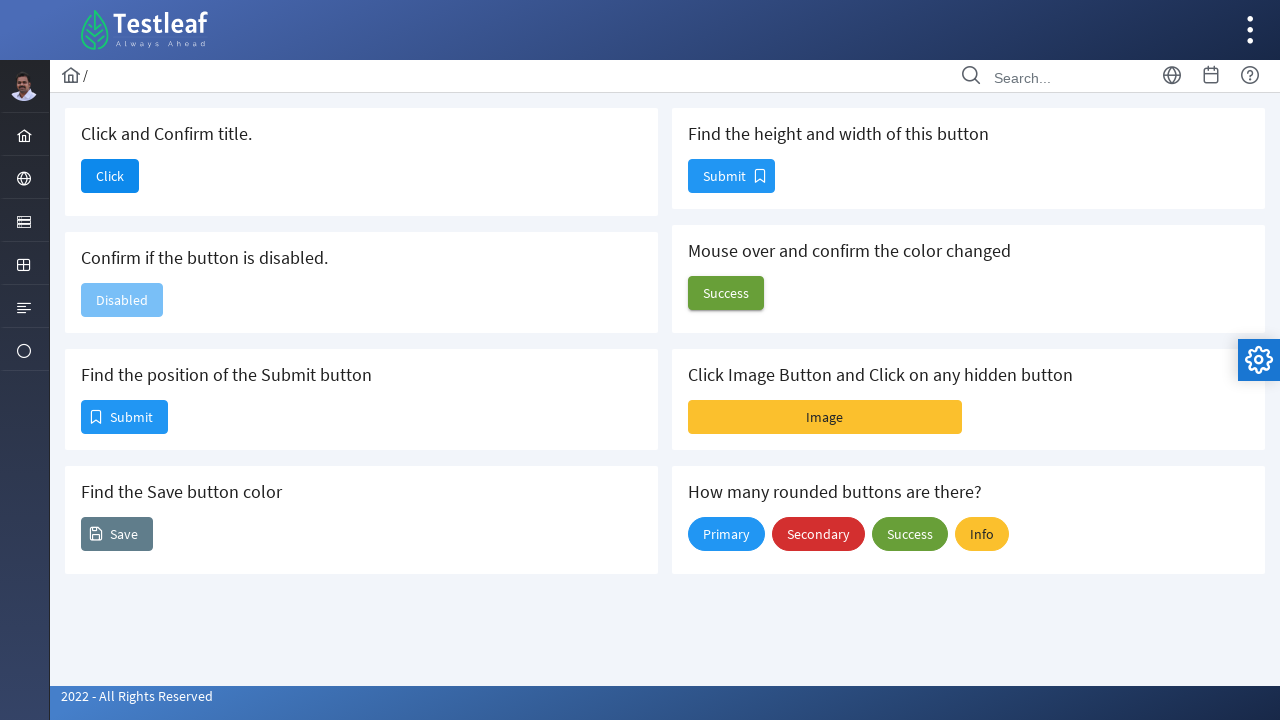